Navigates to a GitHub repository page and locates input fields on the page

Starting URL: https://github.com/f1b0/Python/tree/master/modules

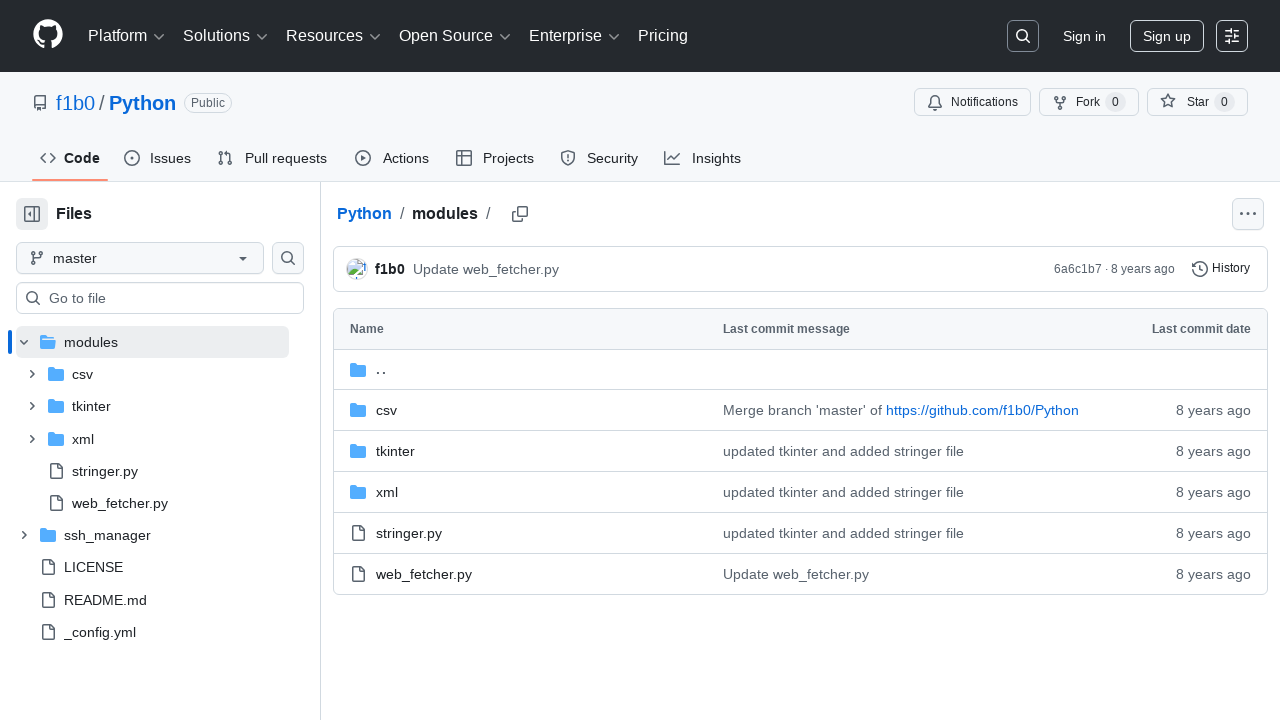

Navigated to GitHub repository page at https://github.com/f1b0/Python/tree/master/modules
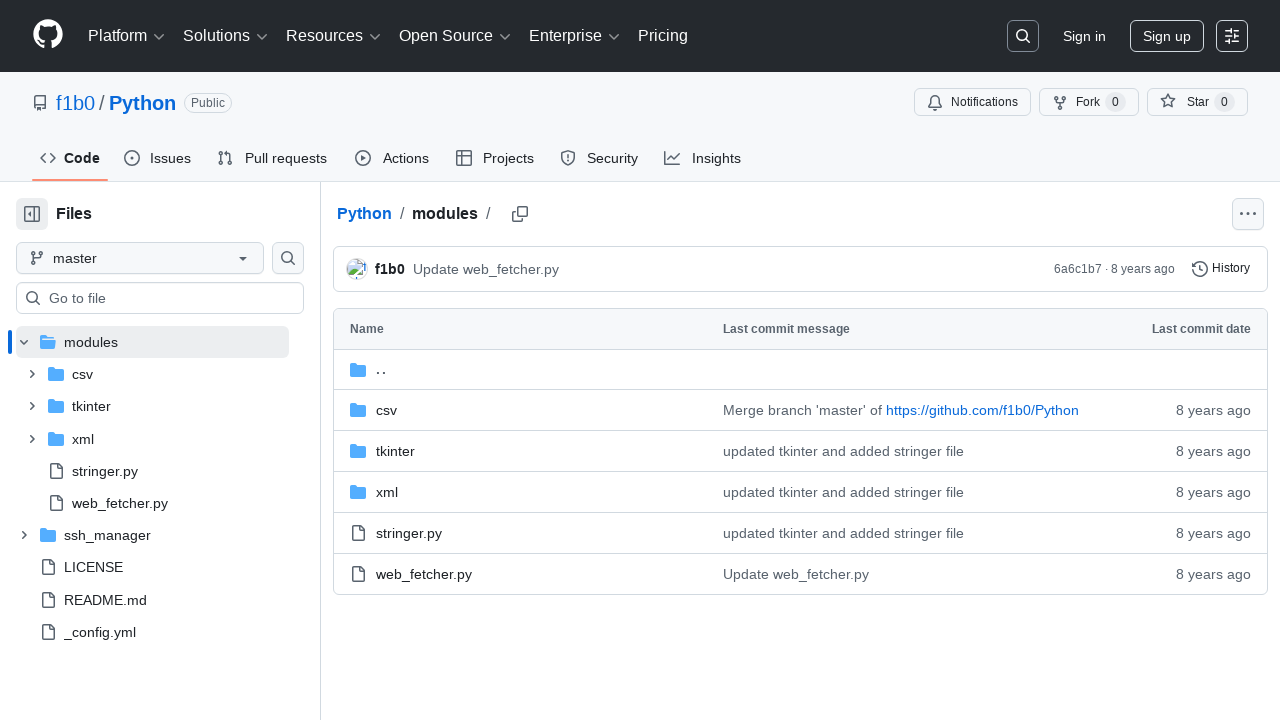

Located all input fields on the page
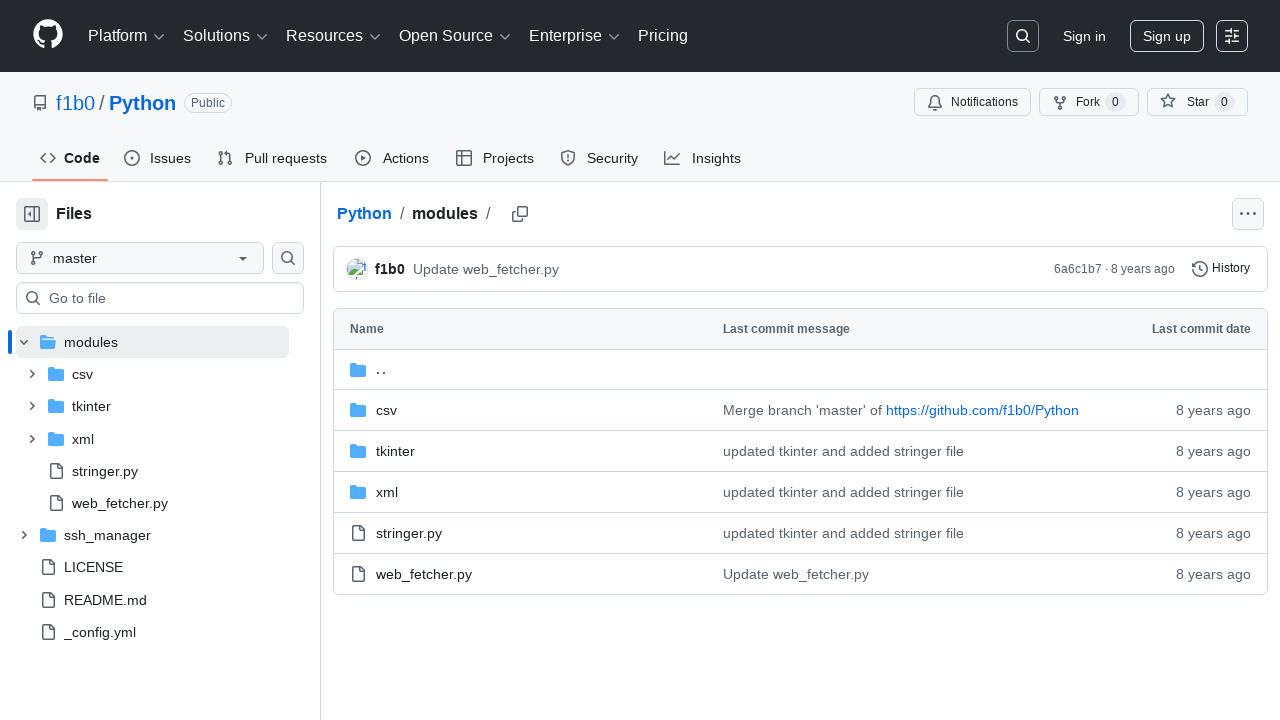

Retrieved type attribute of first input field: hidden
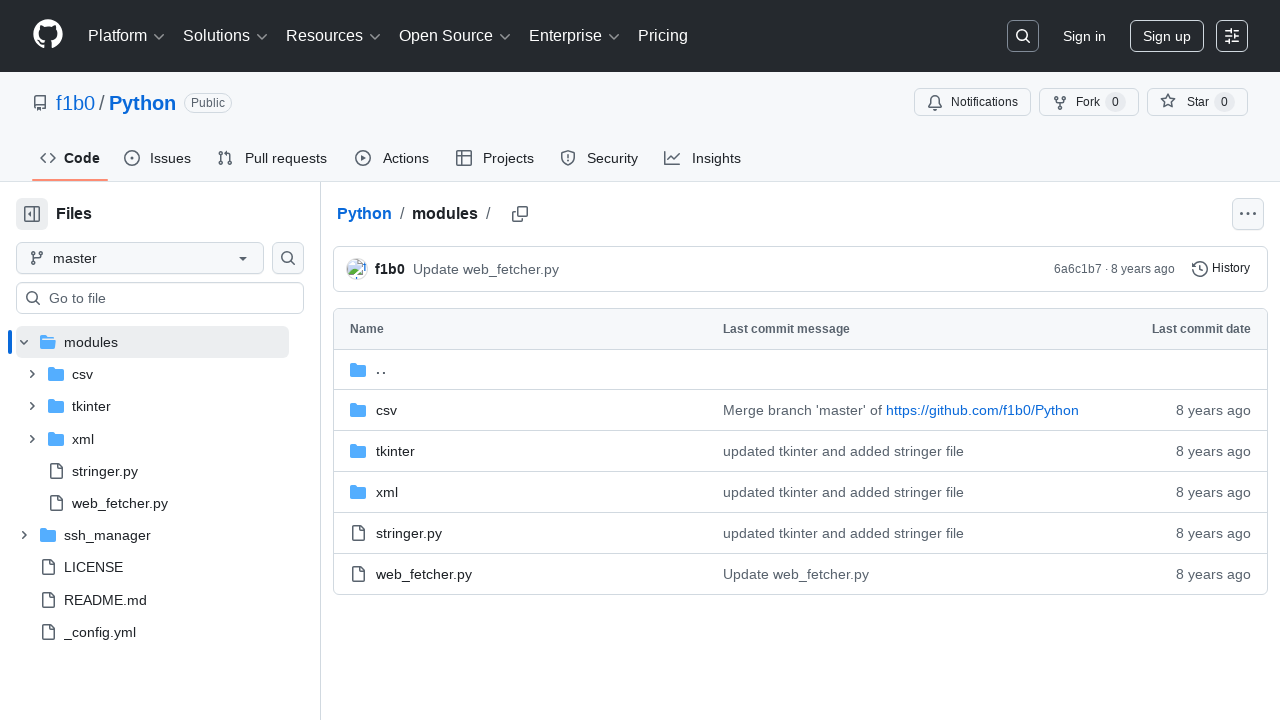

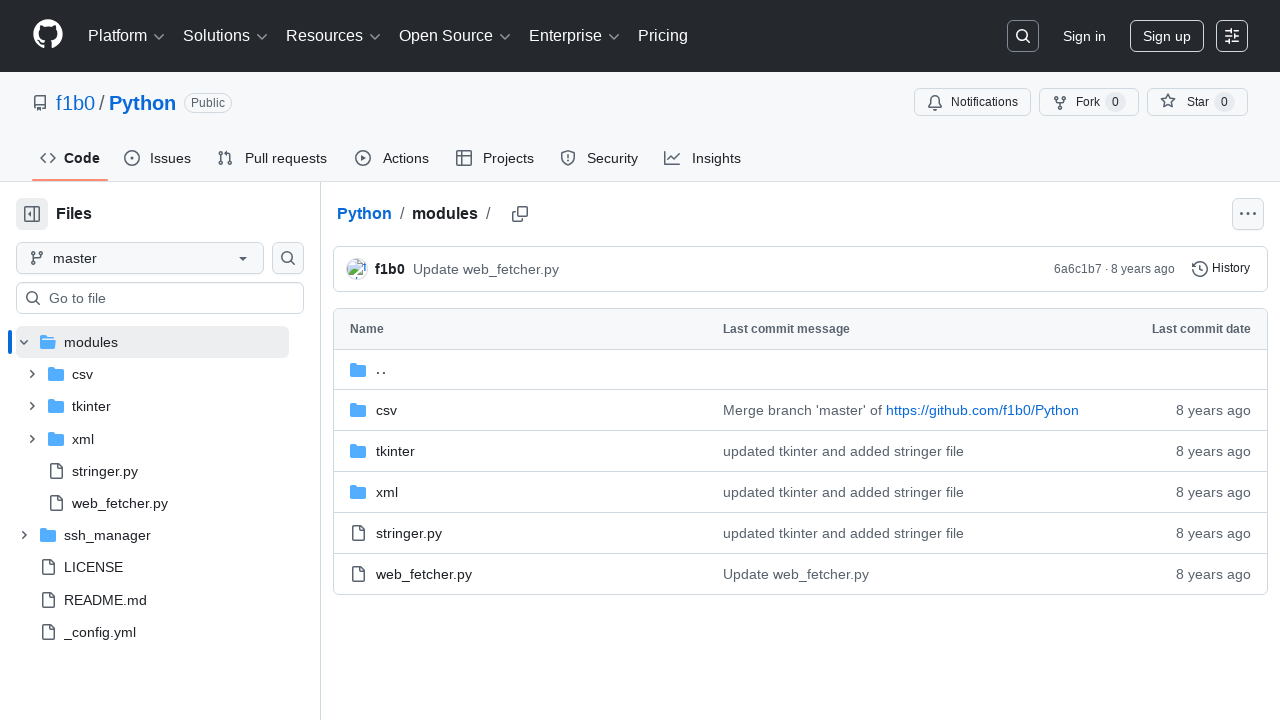